Tests drag and drop functionality on the jQuery UI demo page by switching to the iframe containing the demo and dragging an element to a drop target.

Starting URL: https://jqueryui.com/droppable/

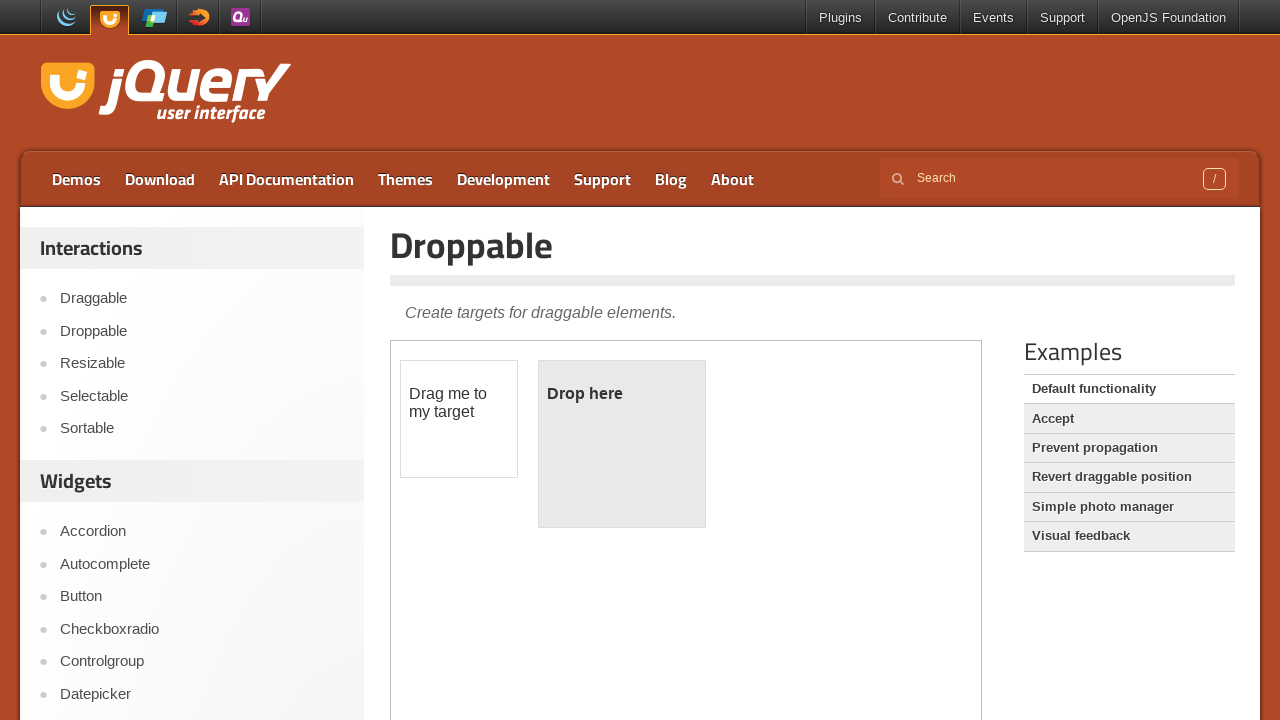

Located the first iframe on the jQuery UI droppable demo page
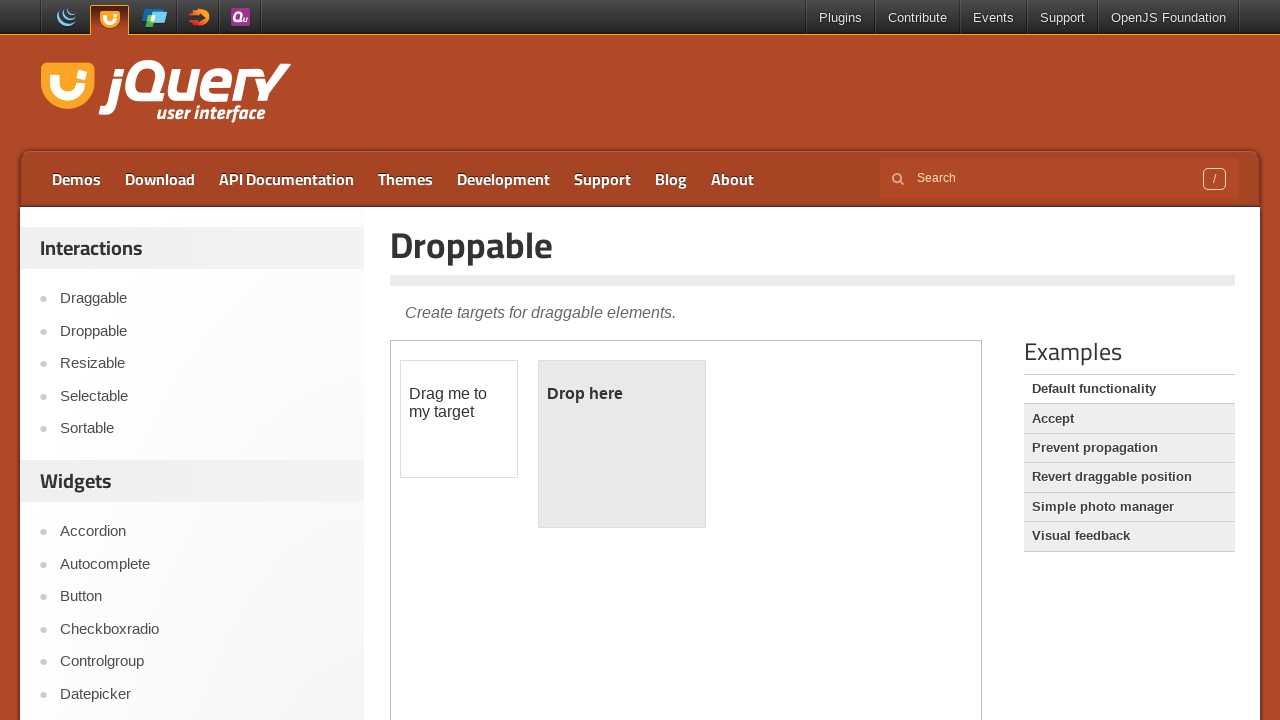

Draggable element (#draggable) is now visible
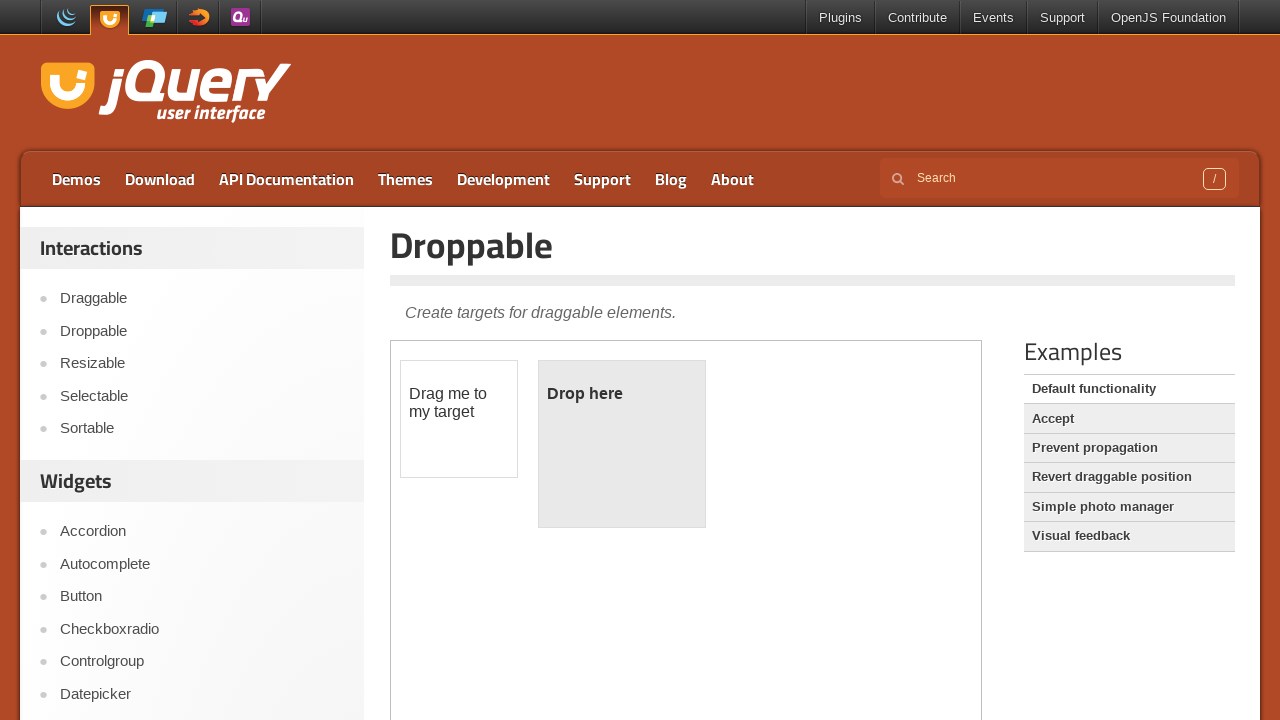

Droppable element (#droppable) is now visible
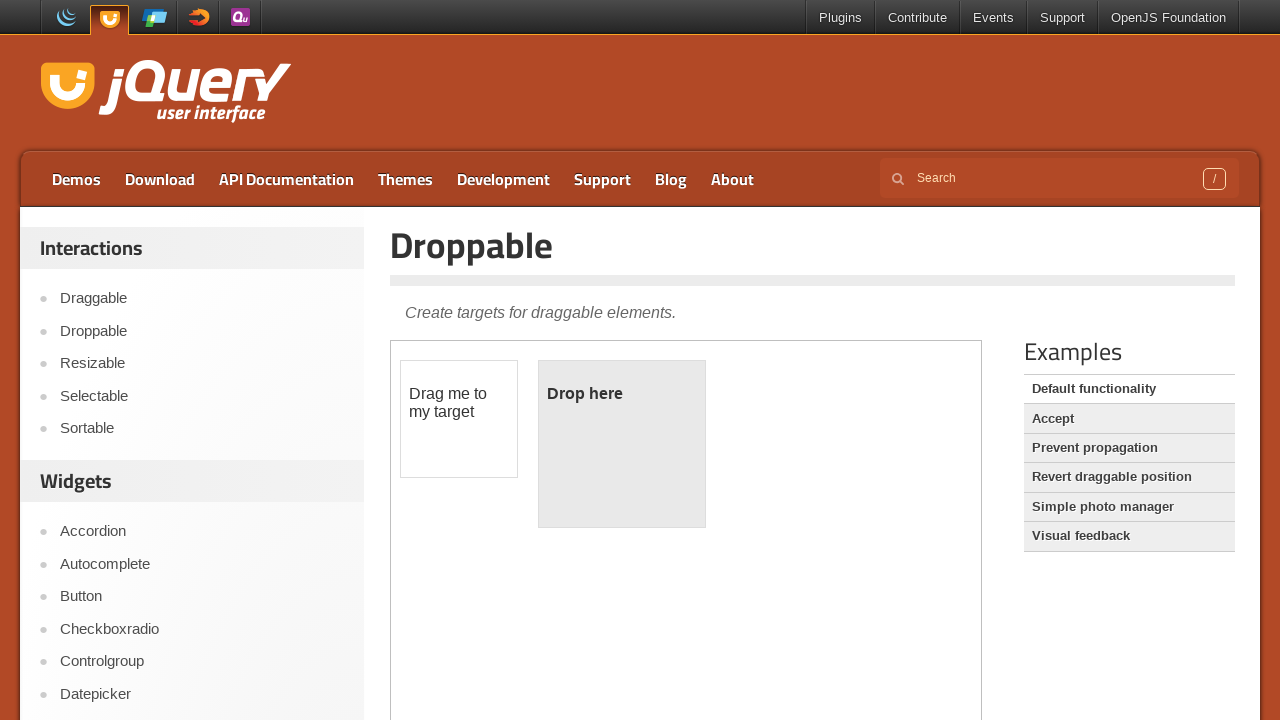

Dragged #draggable element to #droppable target at (622, 444)
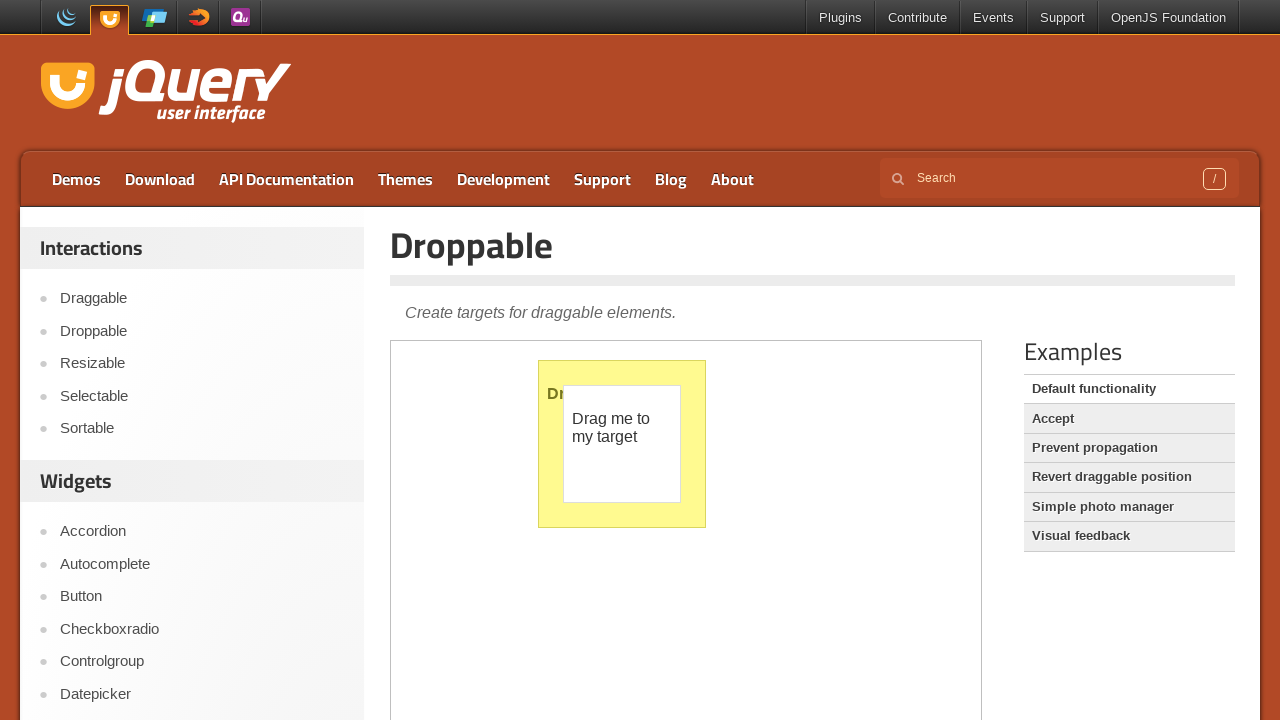

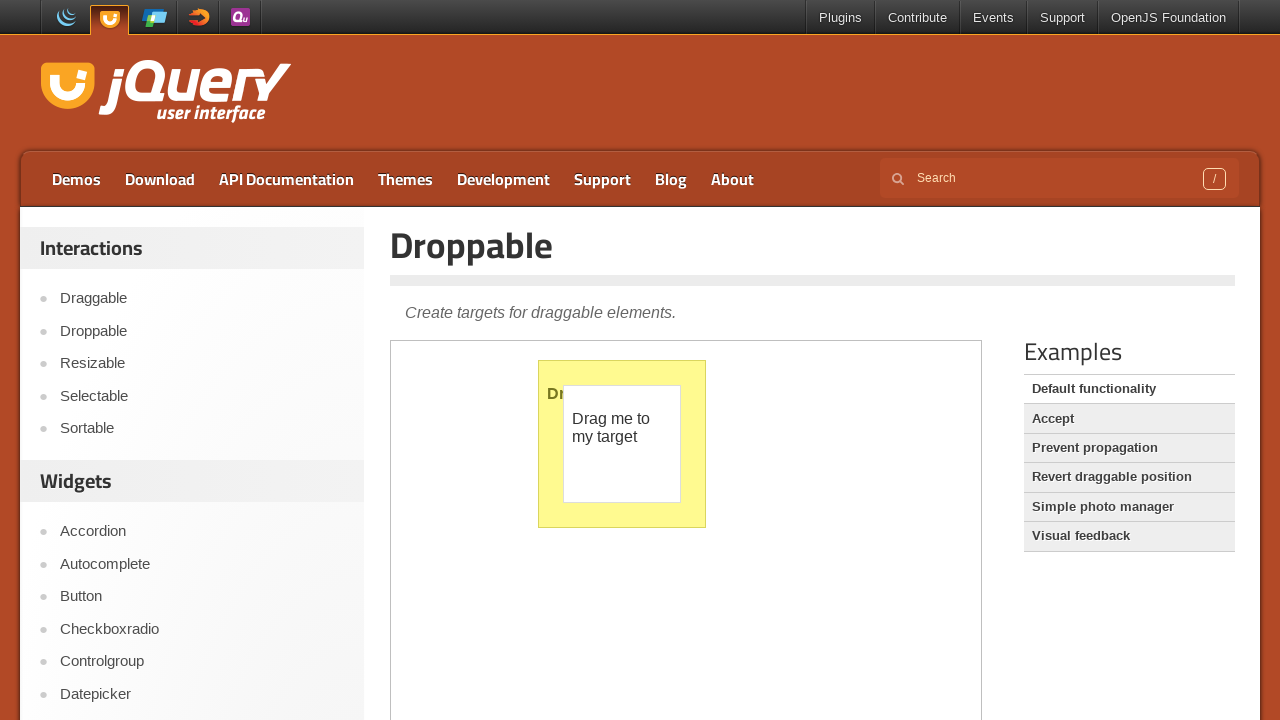